Navigates to an article about the world's most peaceful countries and scrolls through the page to view different country sections (Austria, Botswana, Spain, Chile)

Starting URL: https://www.farandwide.com/s/the-worlds-most-peaceful-countries-936ebdfd97a94aa1

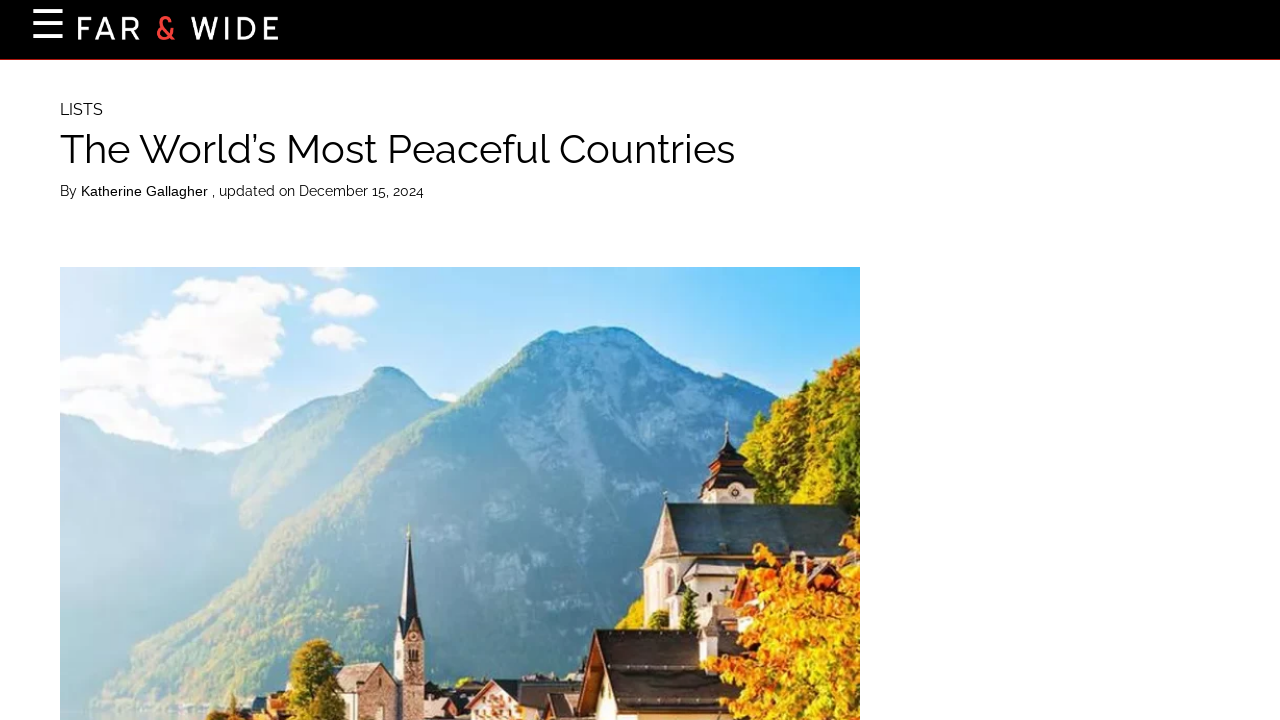

Waited for page to load (domcontentloaded state)
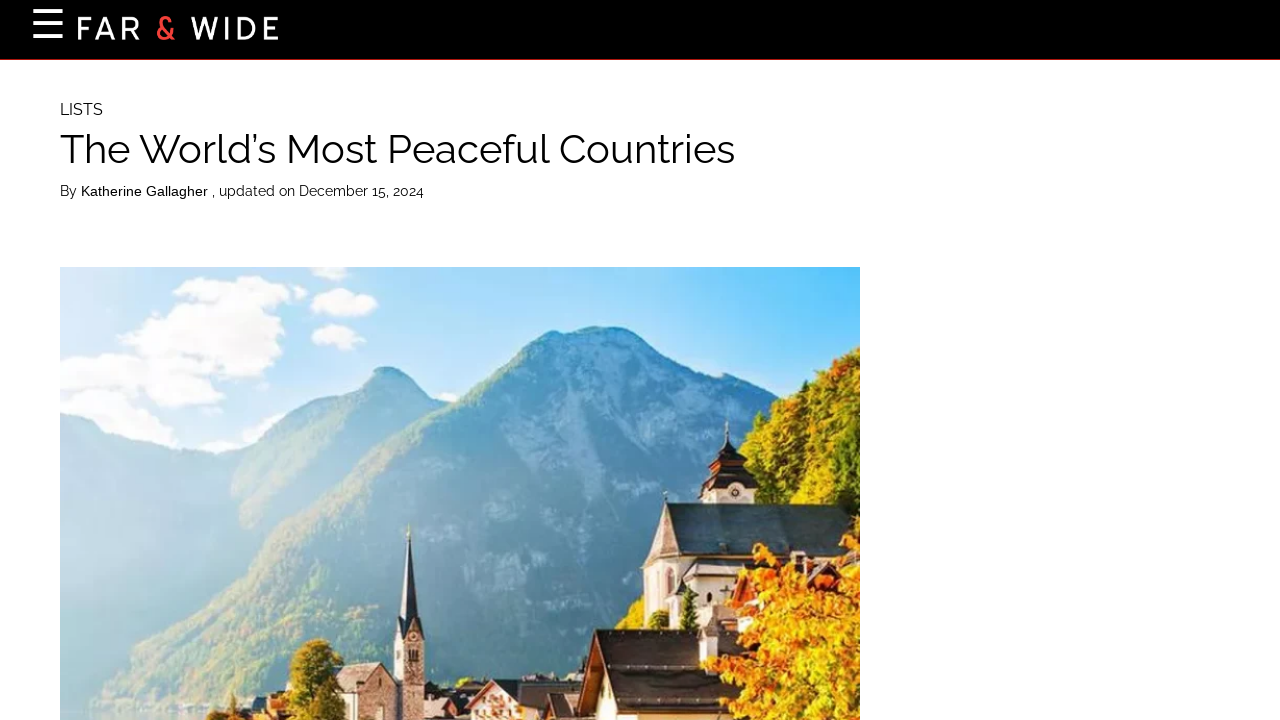

Scrolled down to view country sections (Austria, Botswana, Spain, Chile)
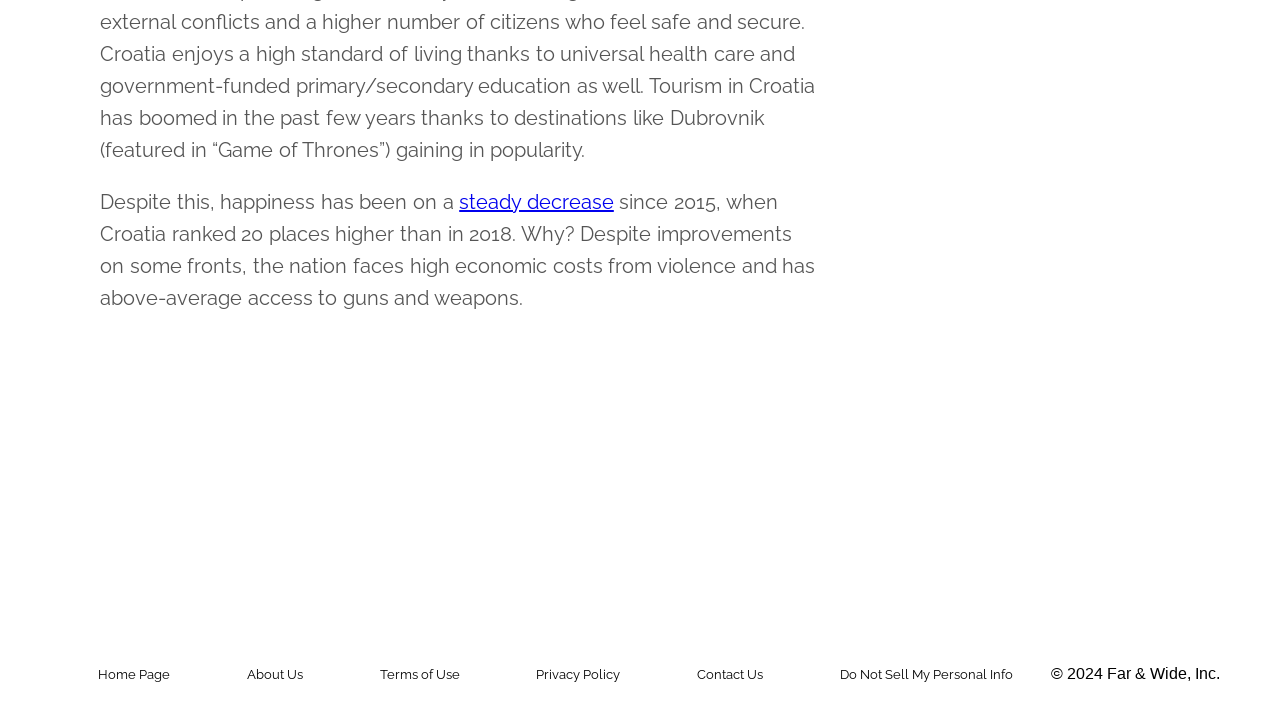

Waited 1 second for content to load after scrolling
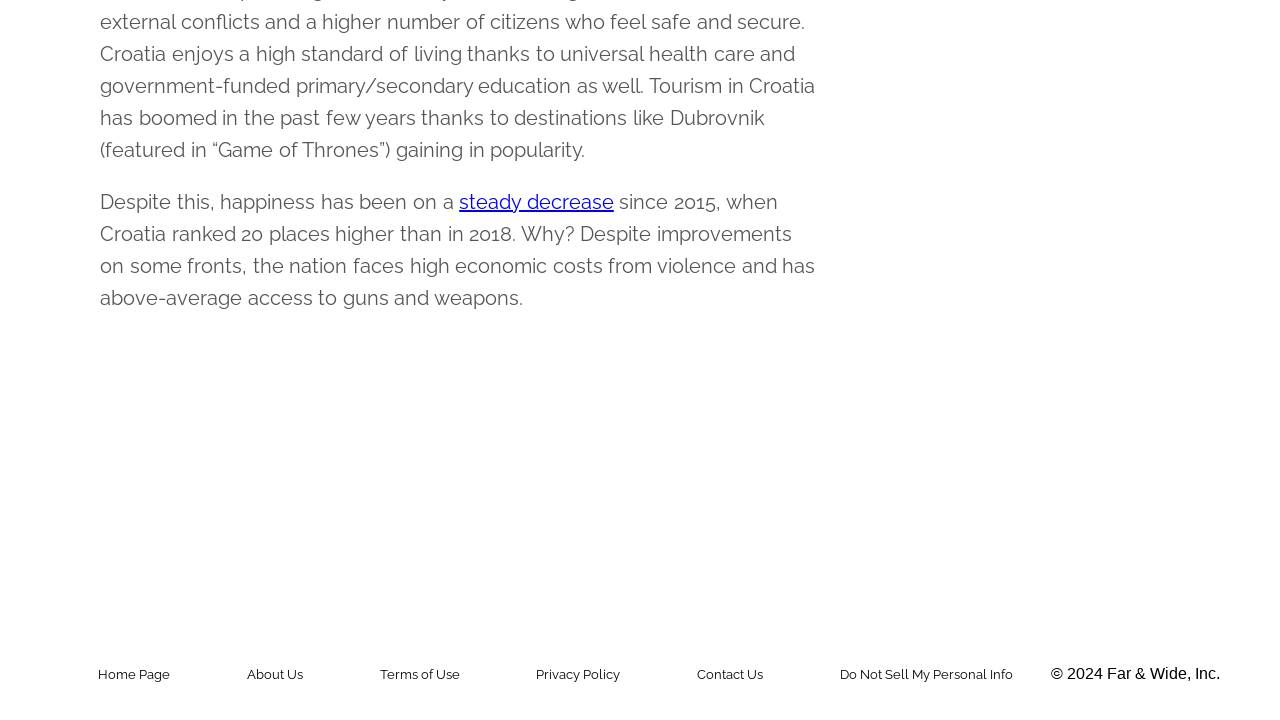

Scrolled back up partially to view more content
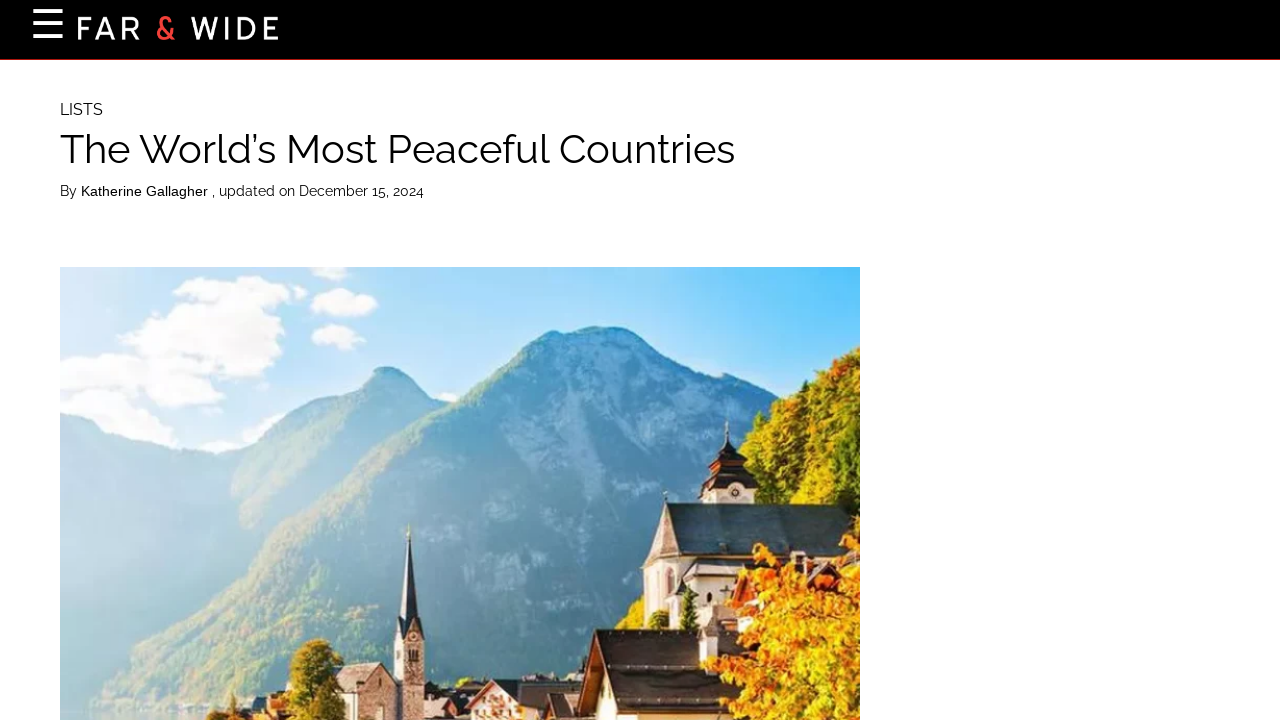

Waited 1 second for content to stabilize
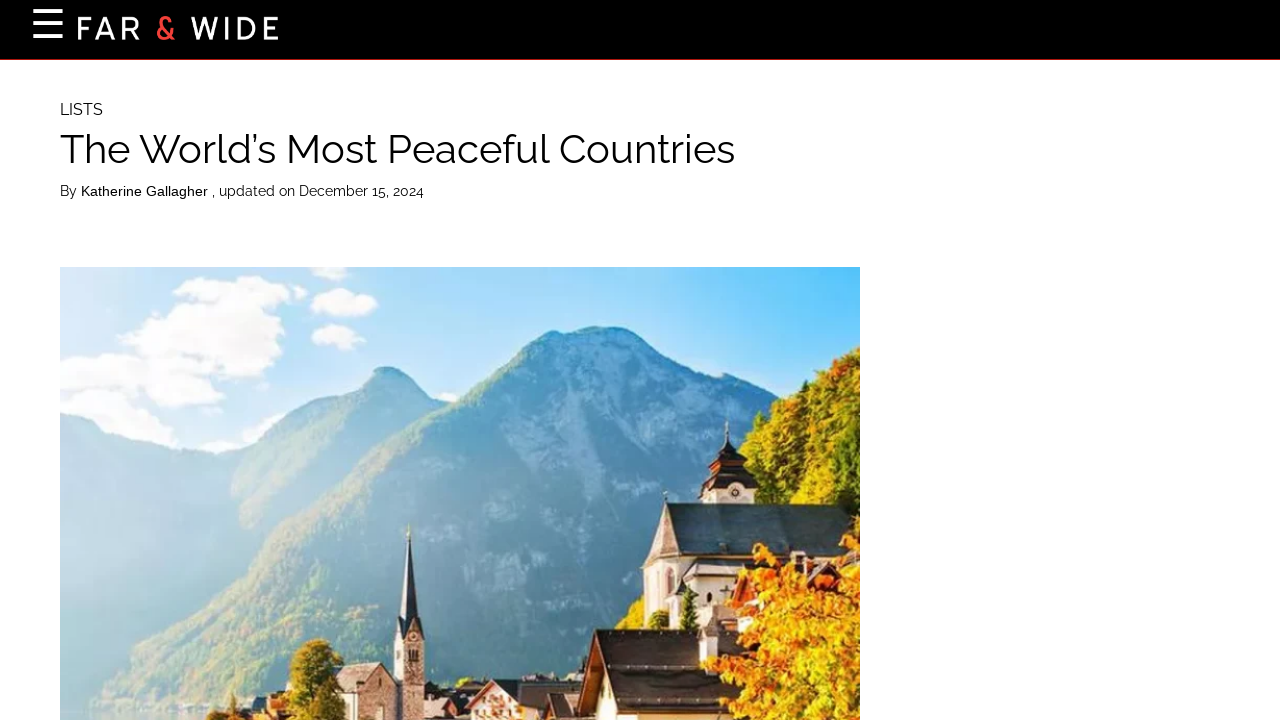

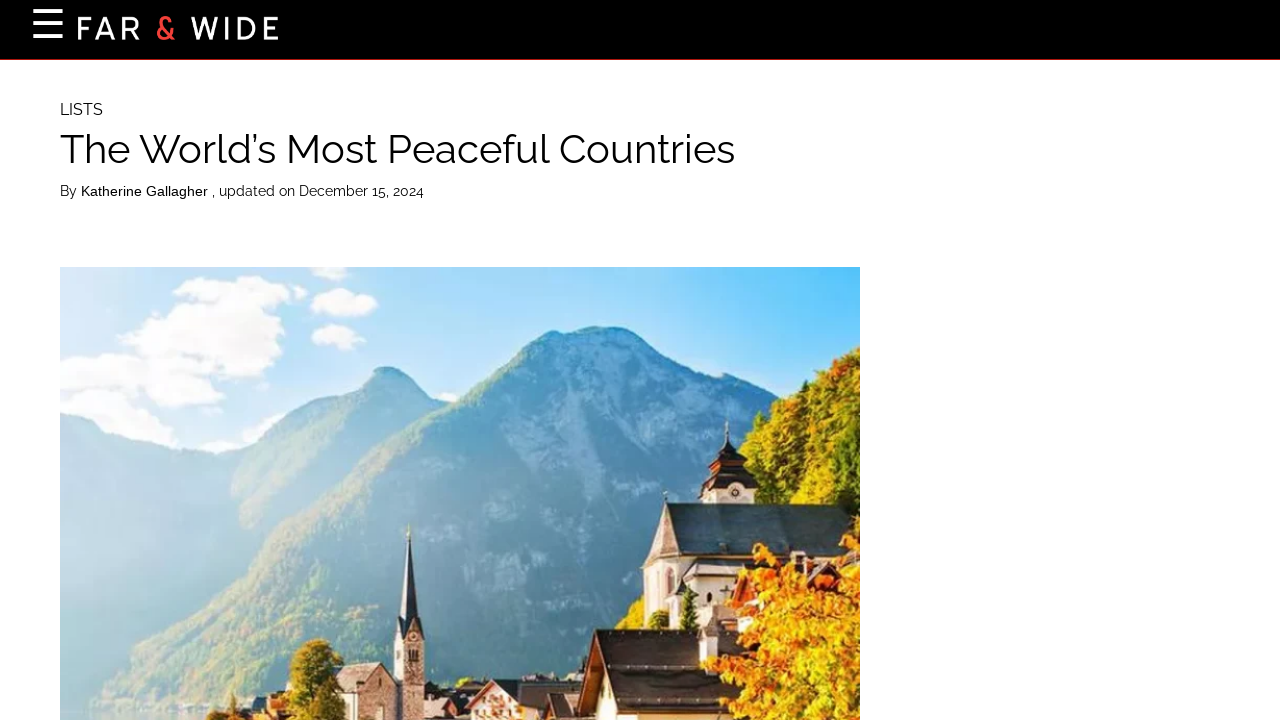